Tests opening a new browser window by clicking a window button and verifying the new window navigates to the expected URL

Starting URL: https://demoqa.com/browser-windows

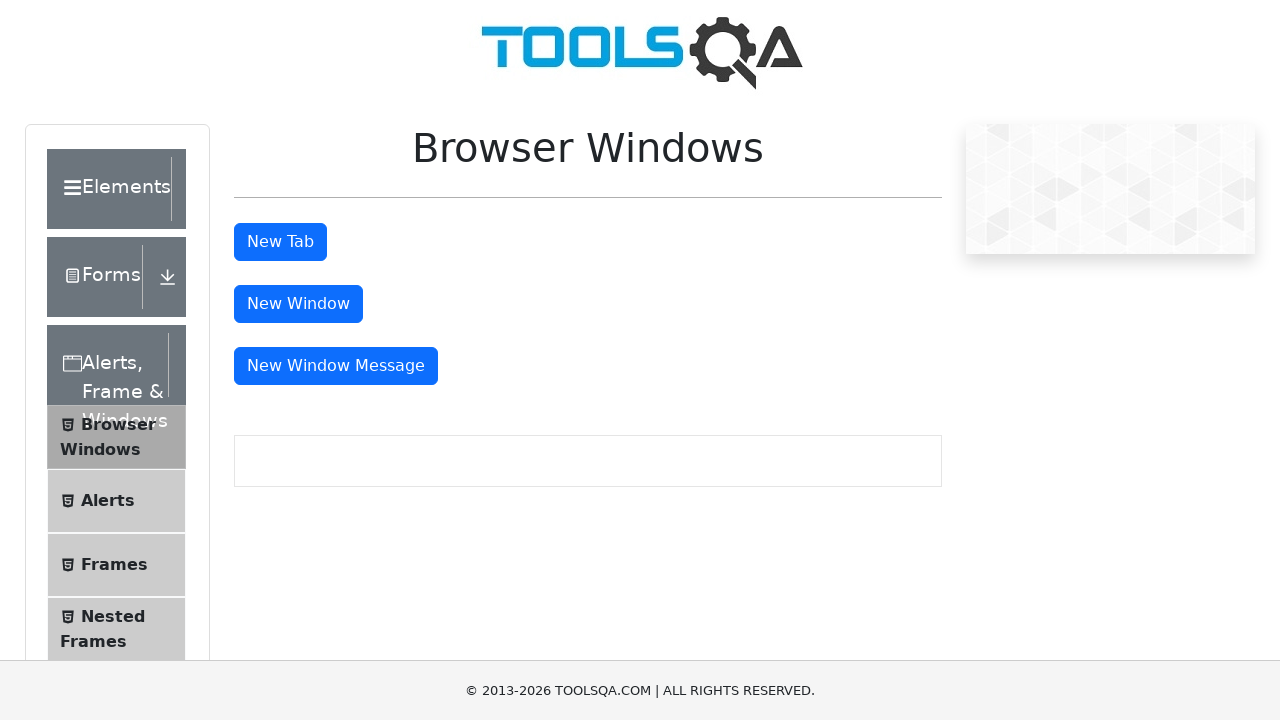

Clicked window button to open new window at (298, 304) on #windowButton
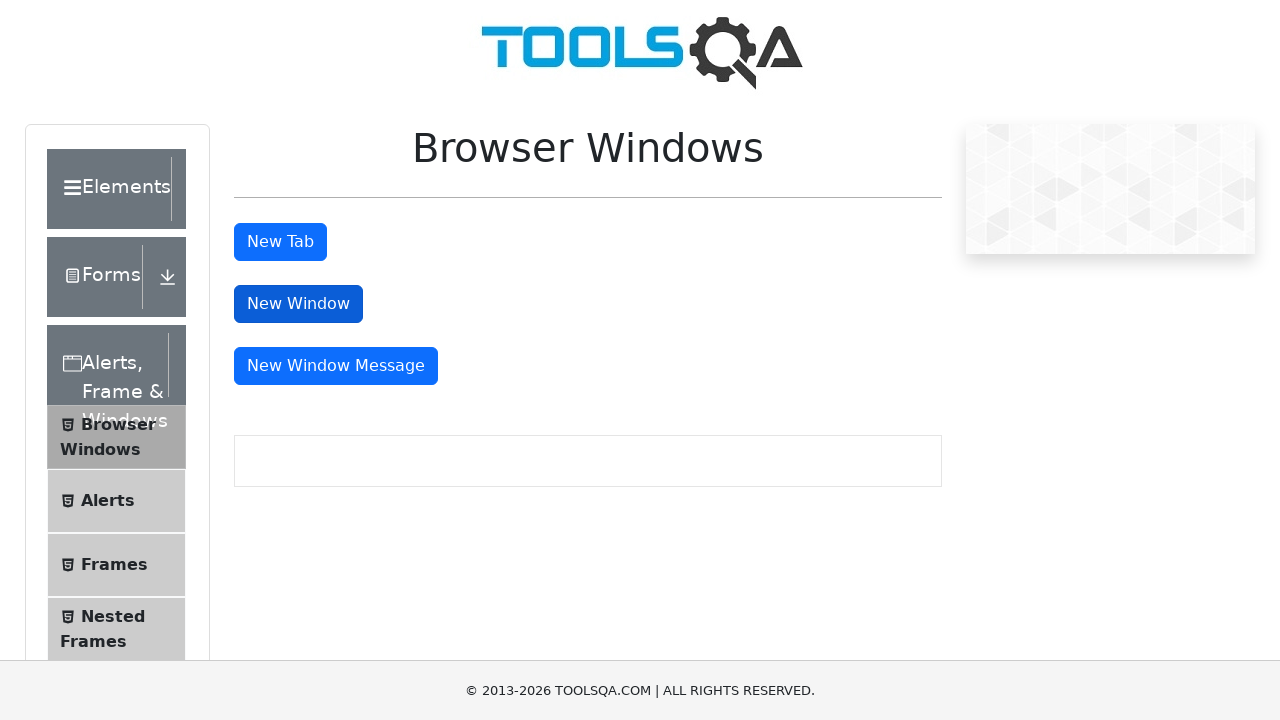

New window opened and captured
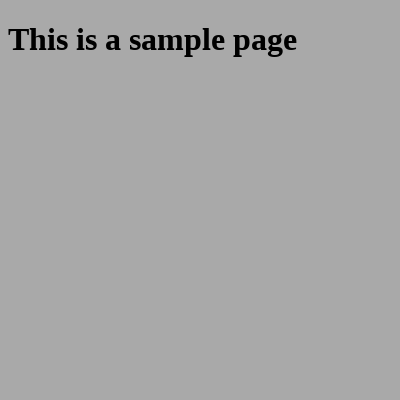

New page finished loading
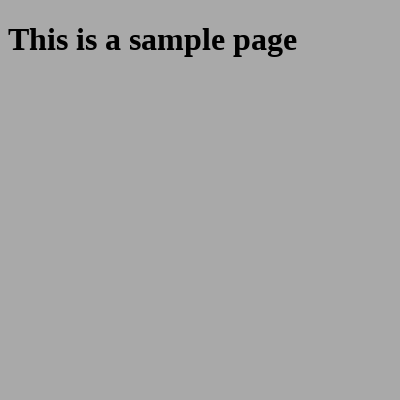

Verified new window URL is https://demoqa.com/sample
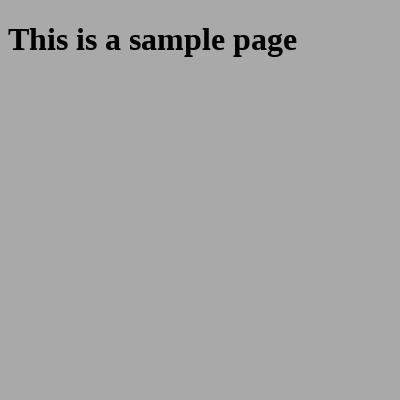

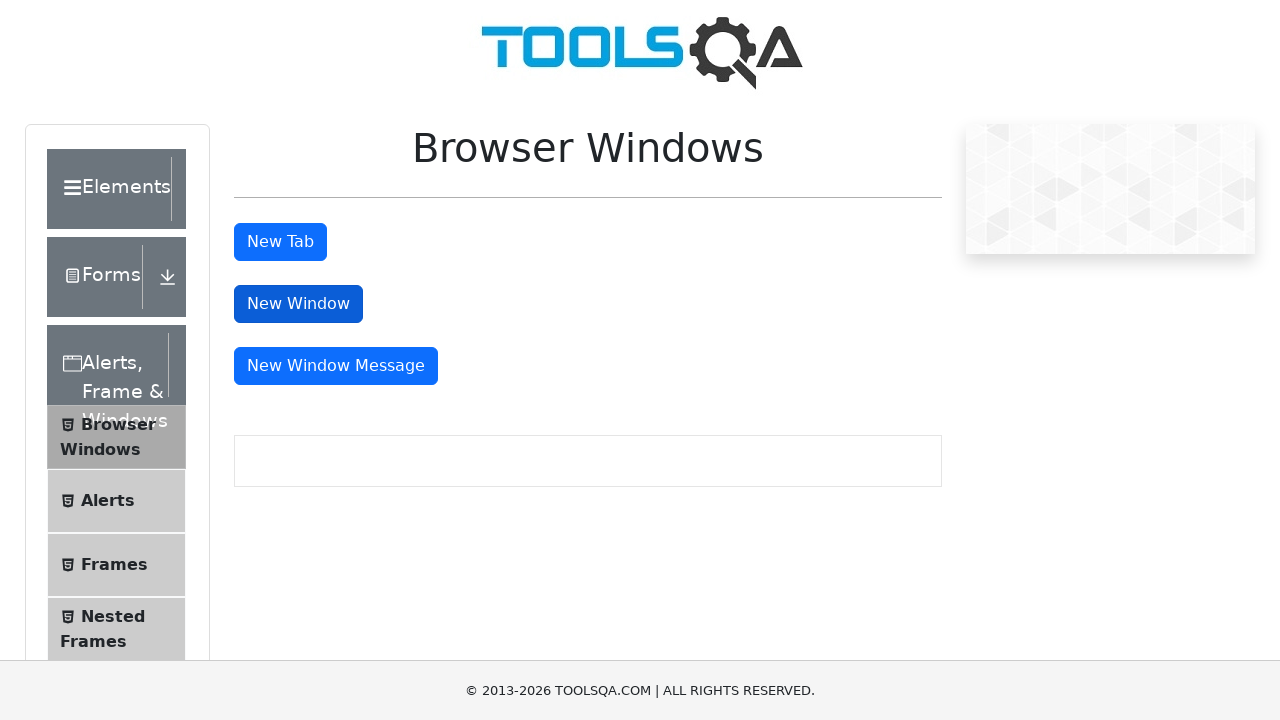